Tests browser navigation methods by navigating between YouTube and Microsoft SQL Server pages, then using back, forward, and refresh functions

Starting URL: https://www.youtube.com/

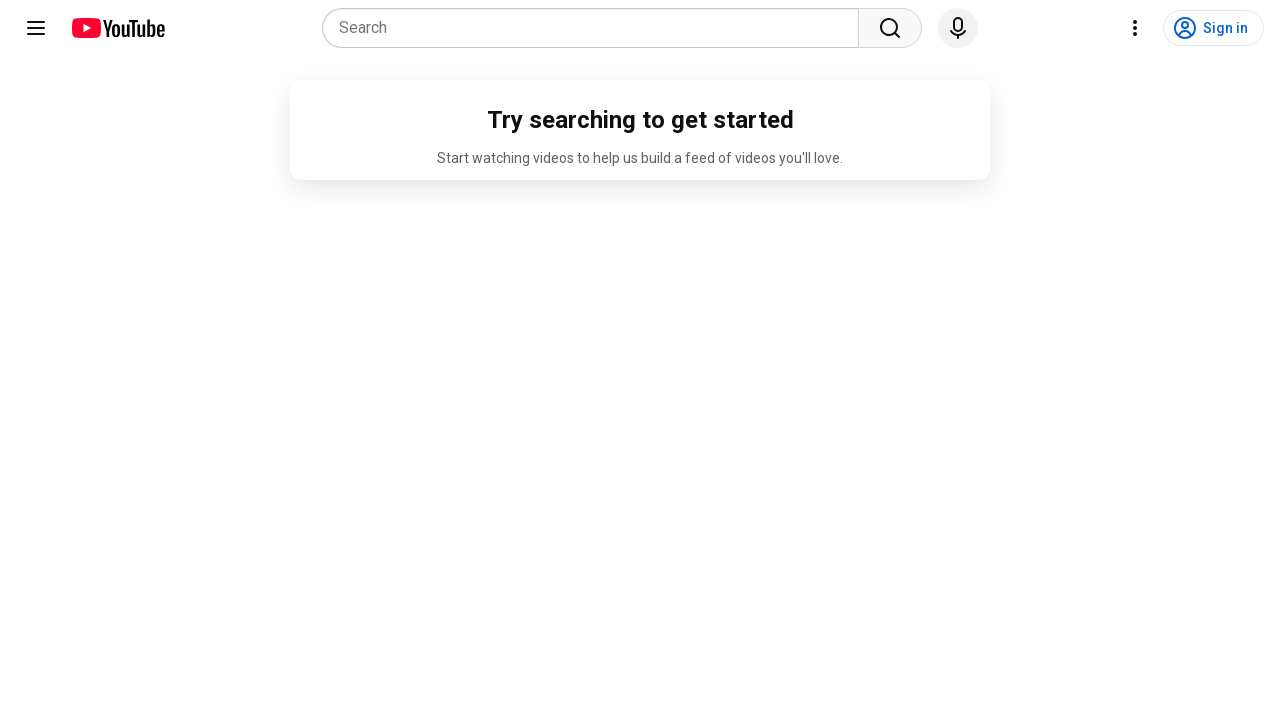

Navigated to Microsoft SQL Server downloads page
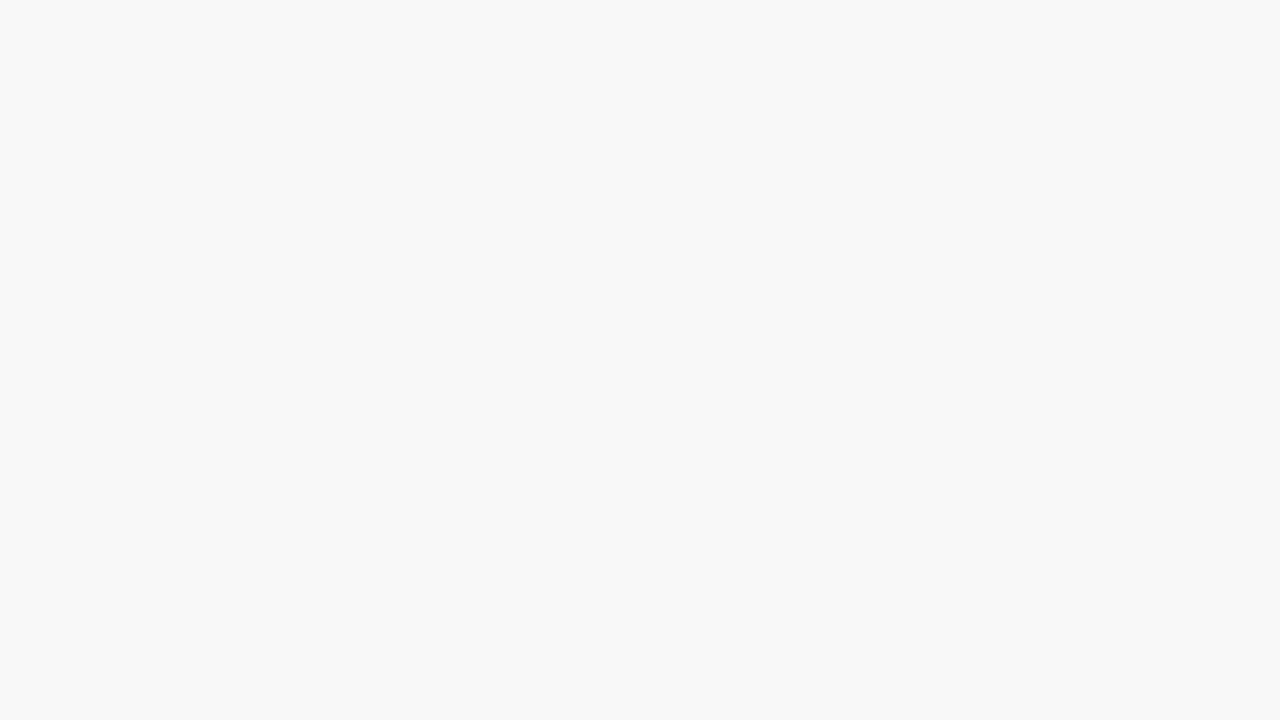

Navigated back to YouTube
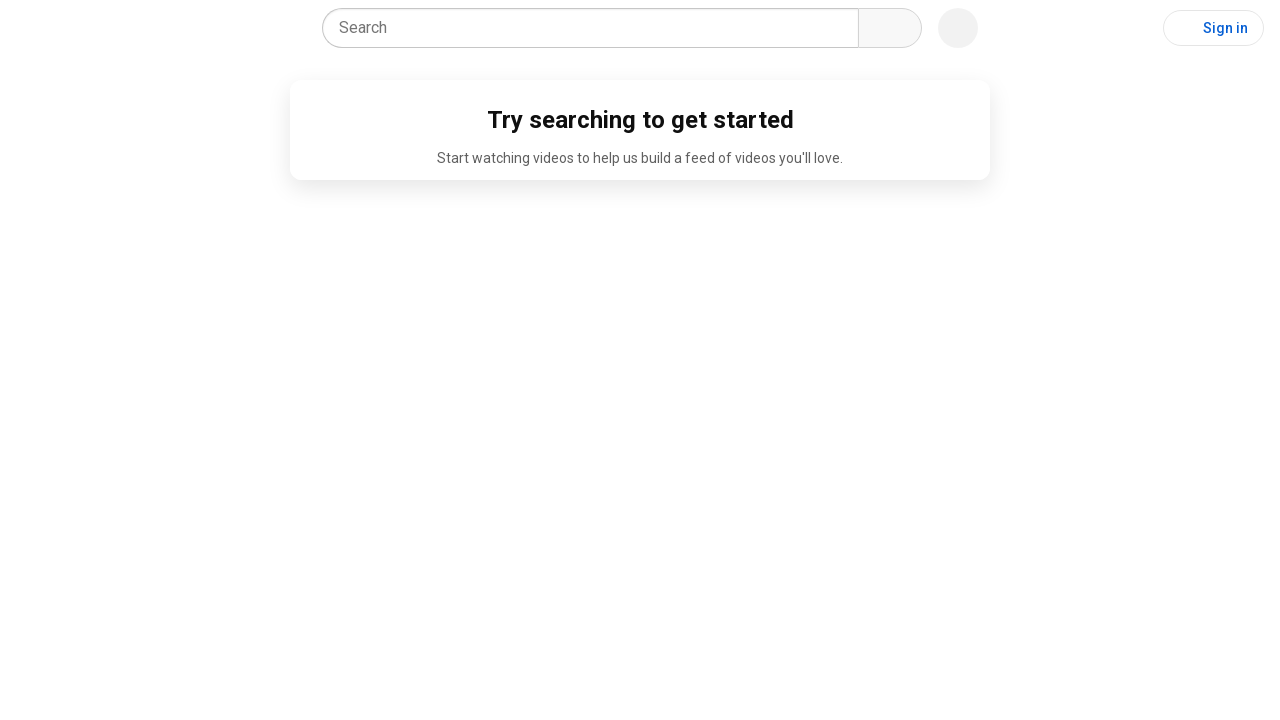

Navigated forward to Microsoft SQL Server downloads page
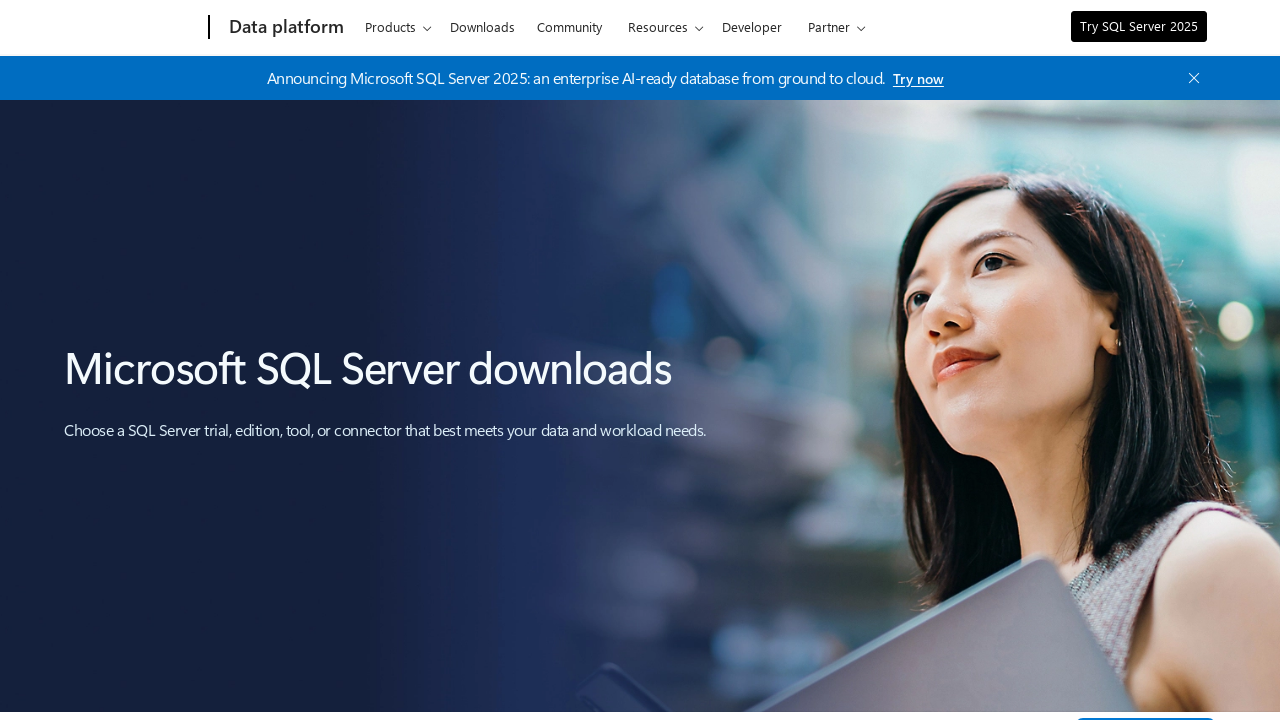

Refreshed the current page
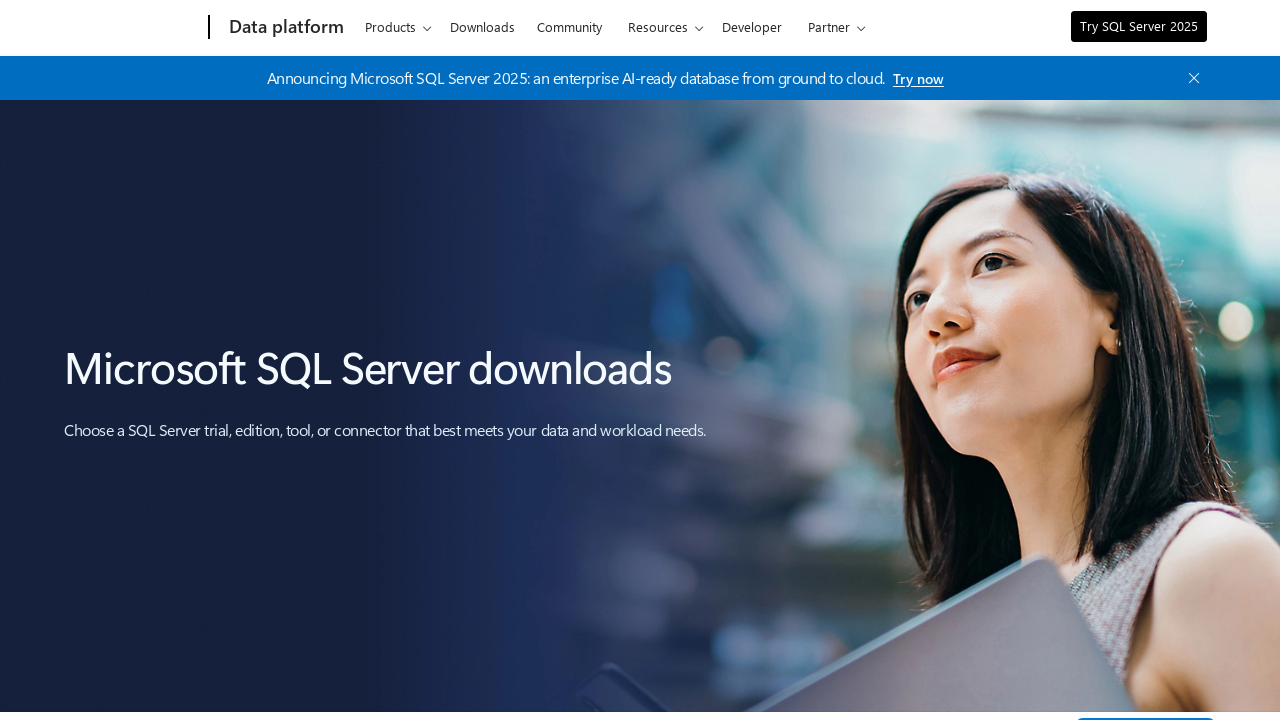

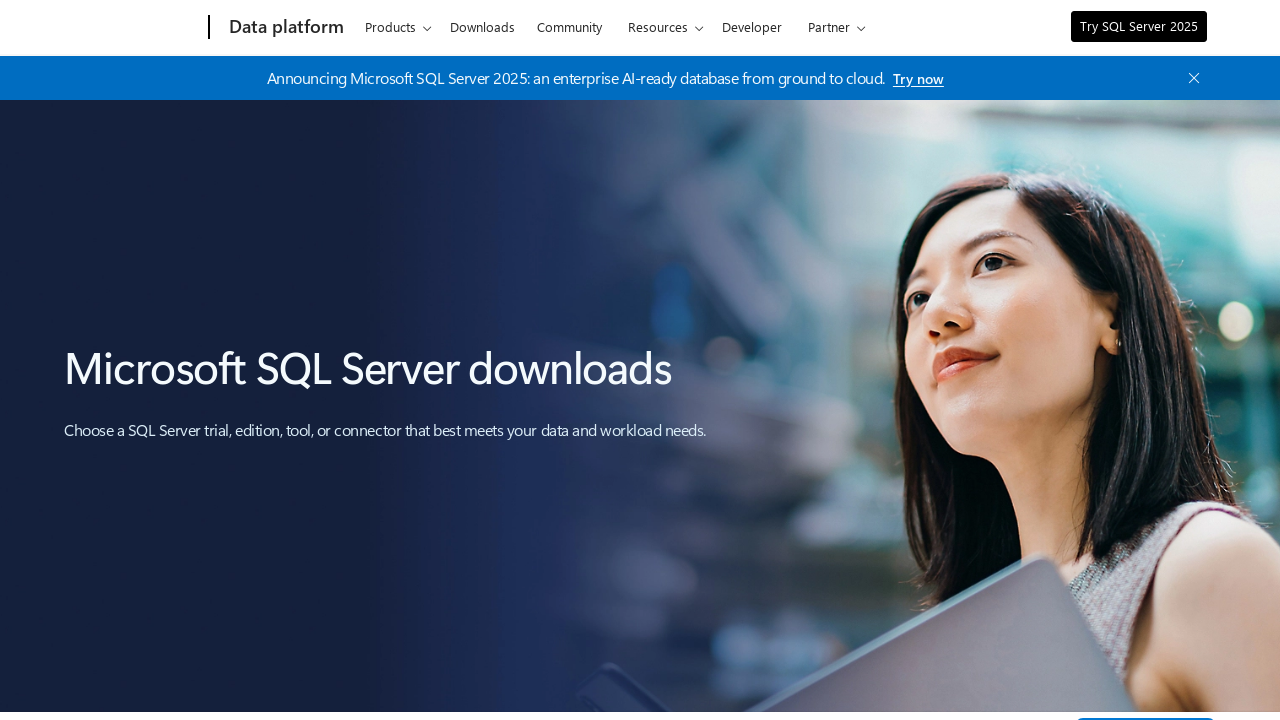